Tests customer login functionality by selecting a customer from dropdown and verifying successful login with welcome message.

Starting URL: https://www.globalsqa.com/angularJs-protractor/BankingProject/#/login

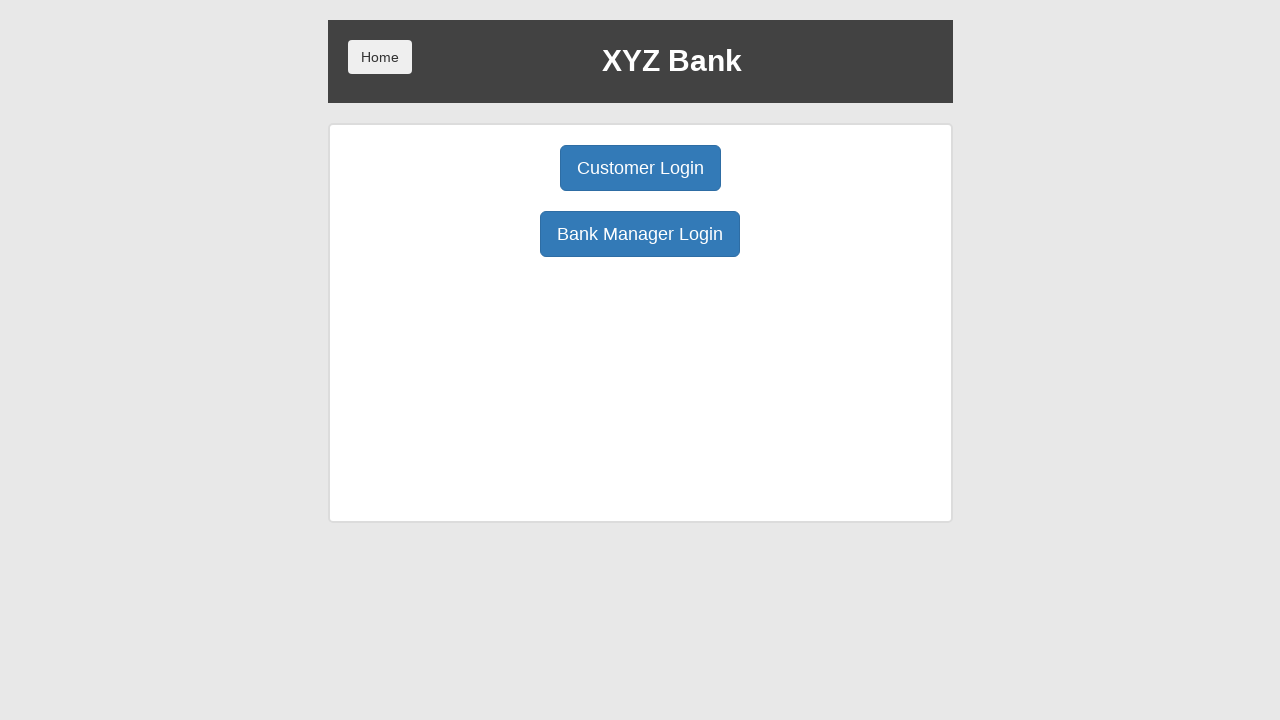

Clicked customer login button at (640, 168) on button[ng-click="customer()"]
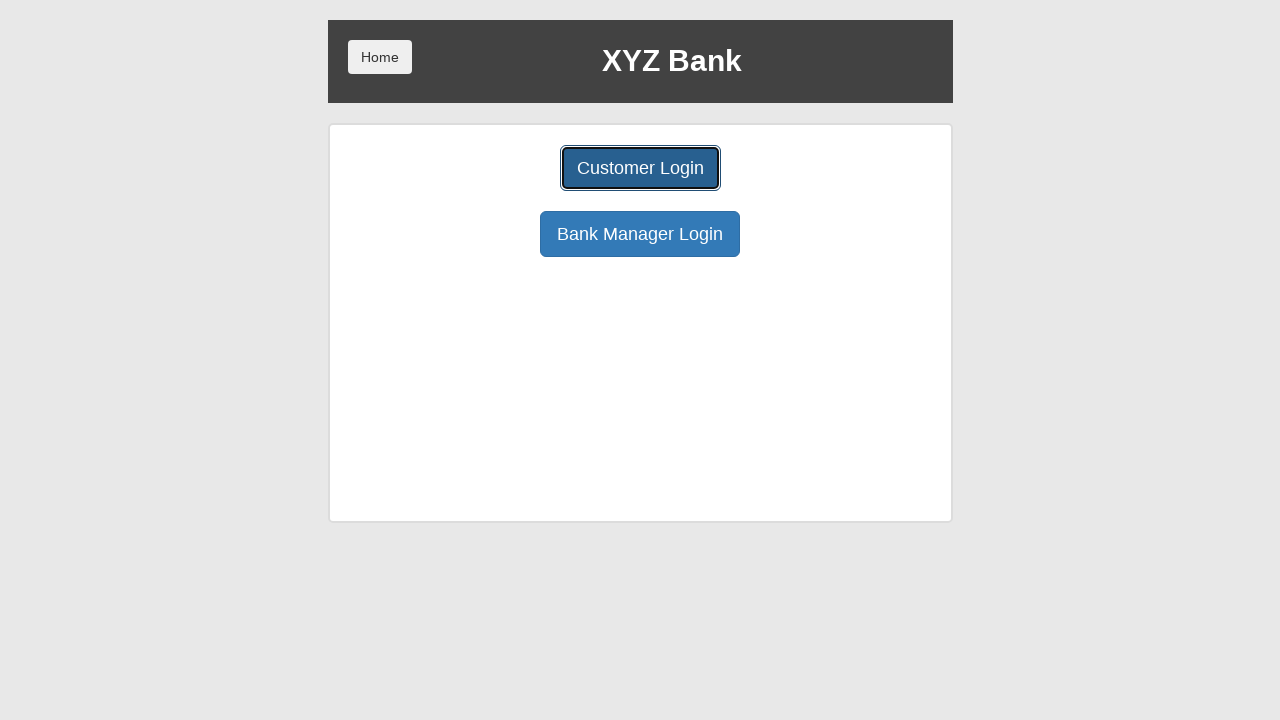

Selected Hermoine Granger from customer dropdown on select#userSelect
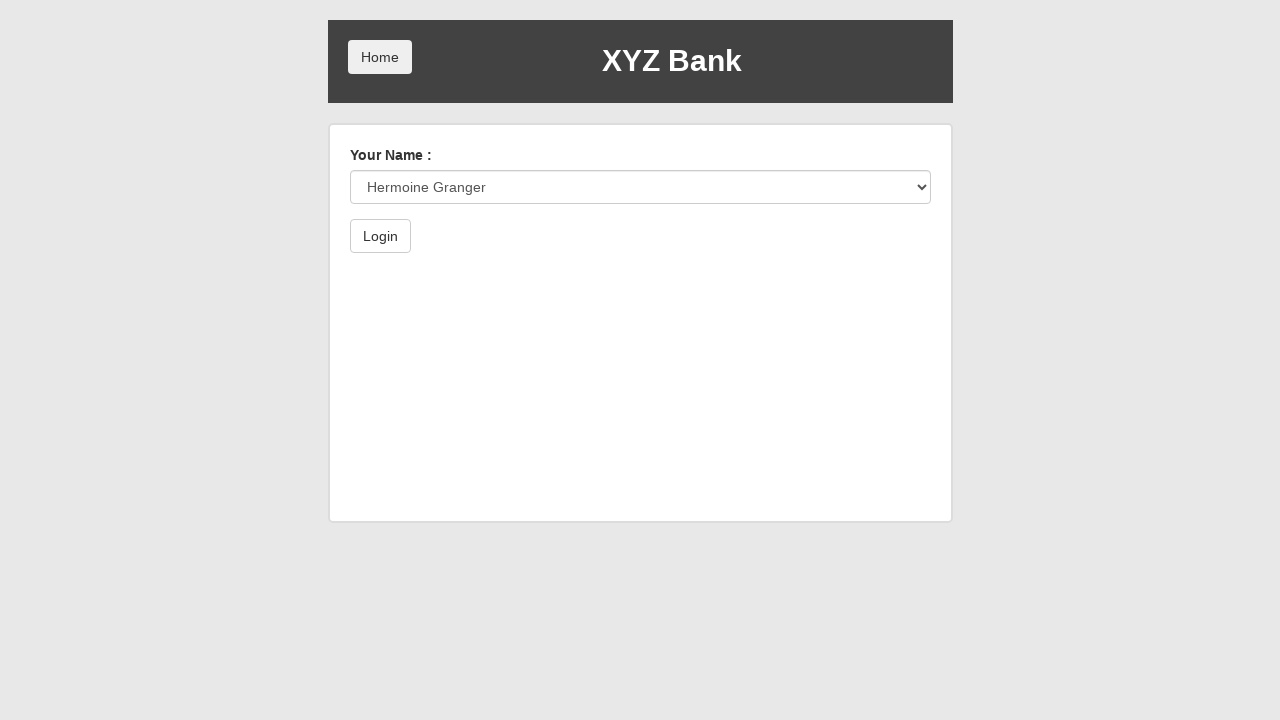

Clicked submit button to login at (380, 236) on button[type="submit"]
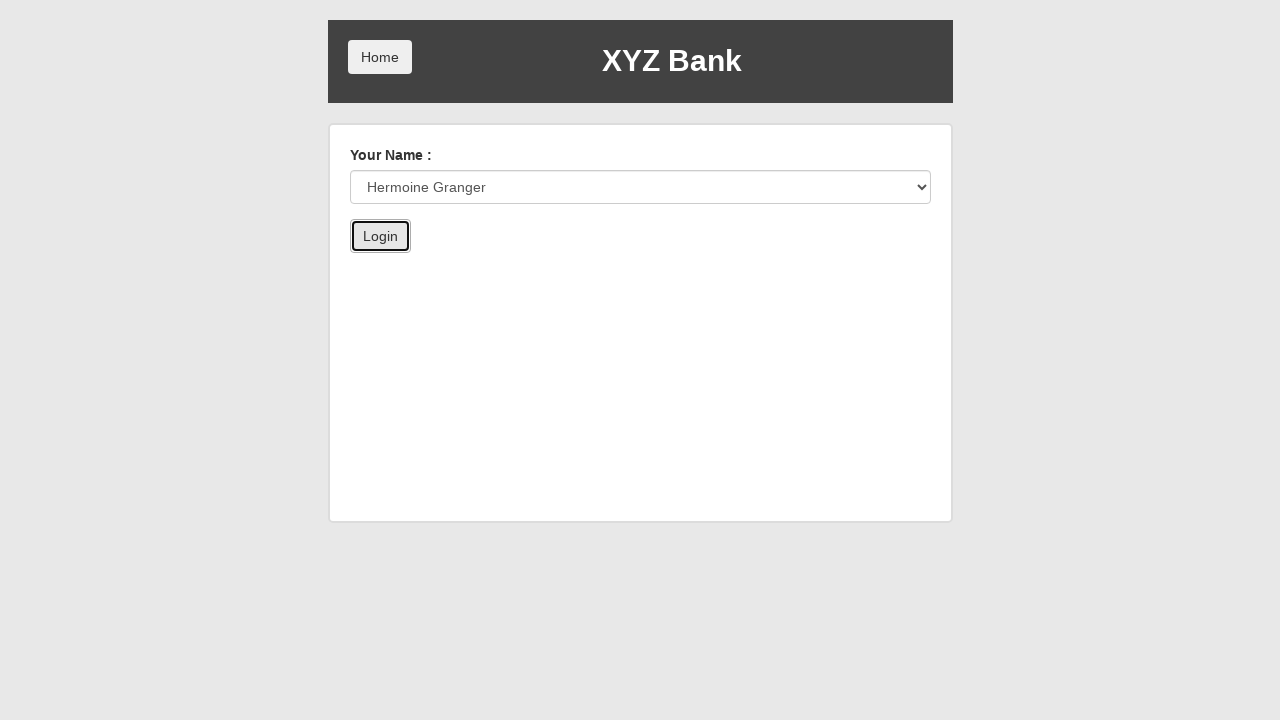

Retrieved welcome message text
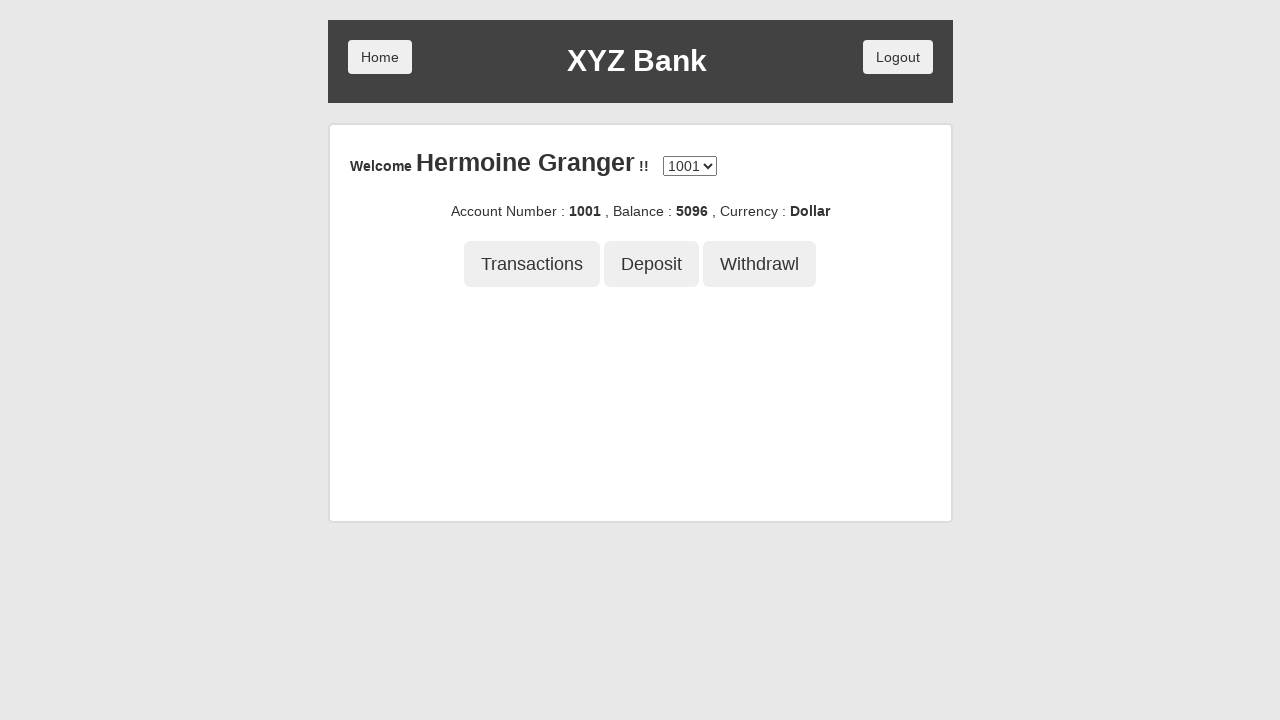

Verified welcome message contains 'Hermoine Granger' - login successful
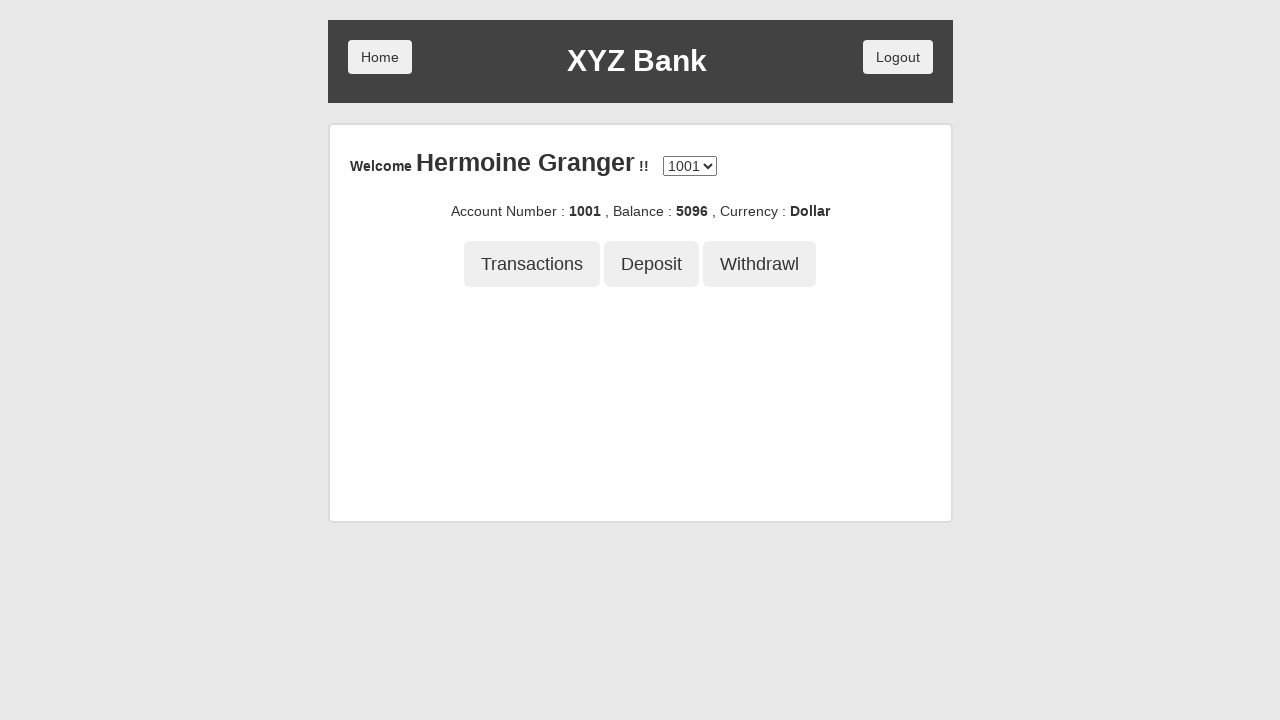

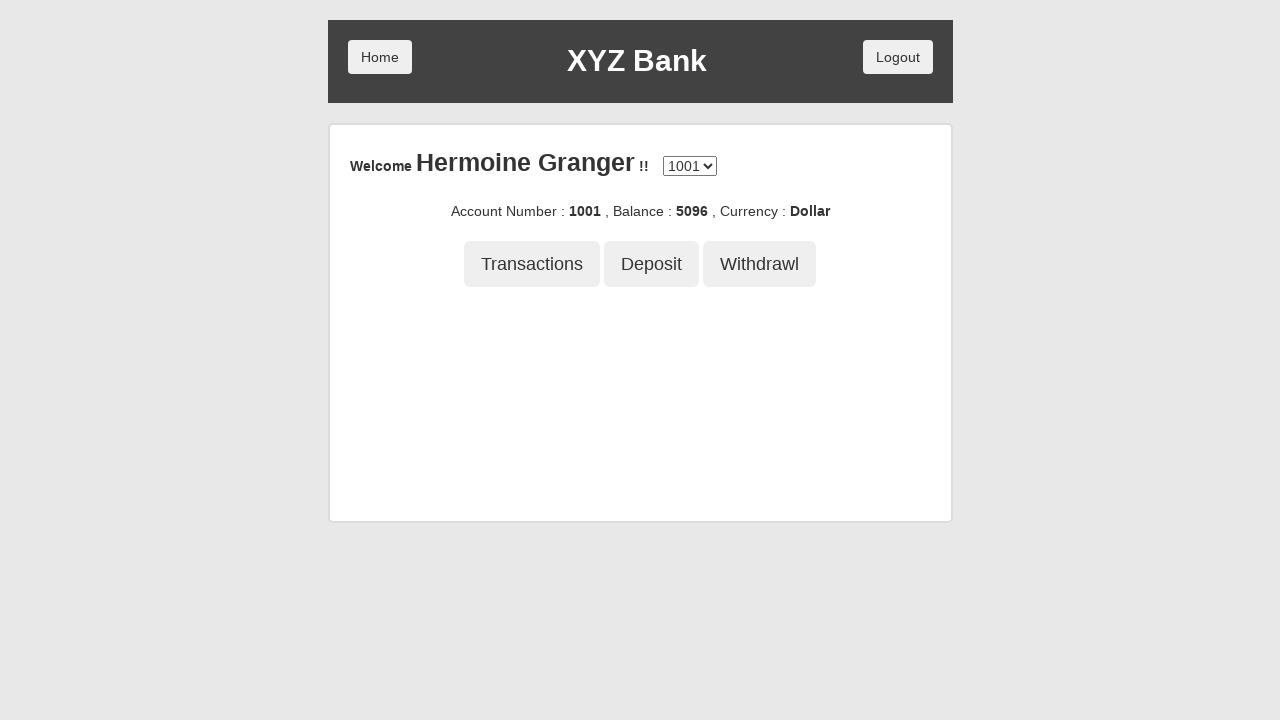